Tests dynamic content loading by clicking a button and waiting for text to change to "WebDriver"

Starting URL: http://seleniumpractise.blogspot.com/2016/08/how-to-use-explicit-wait-in-selenium.html

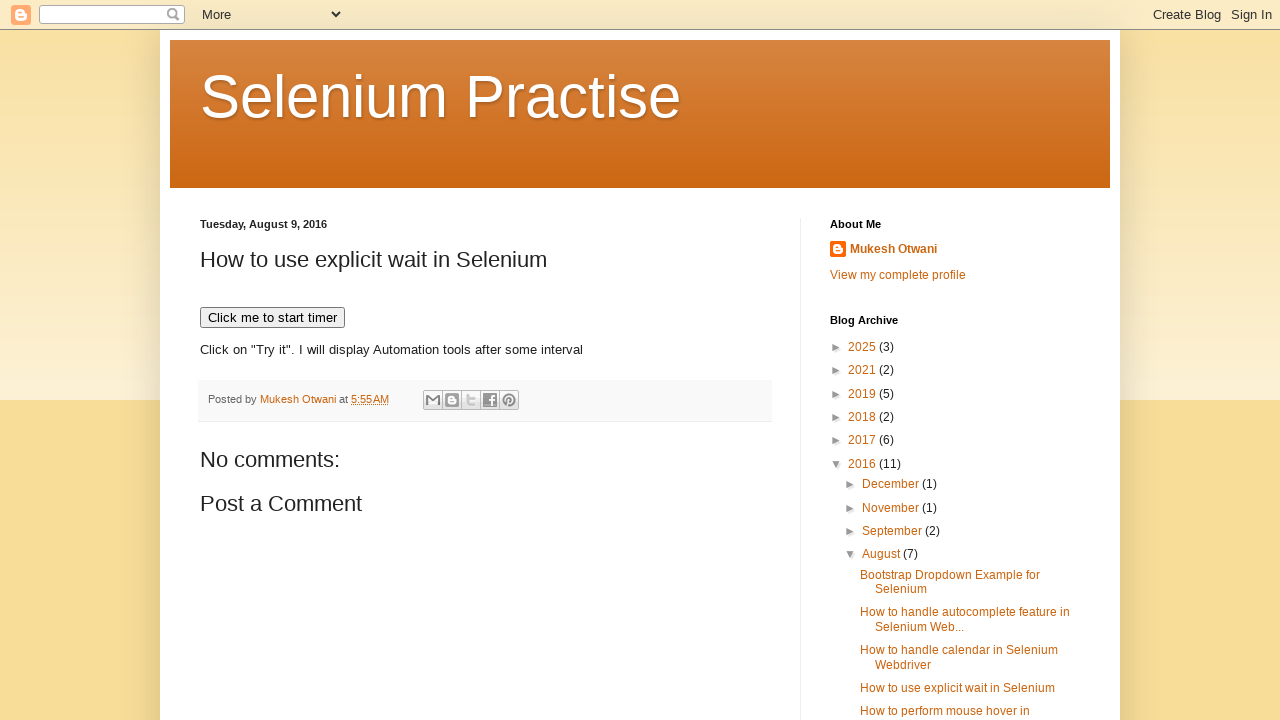

Navigated to Selenium practice page for explicit wait testing
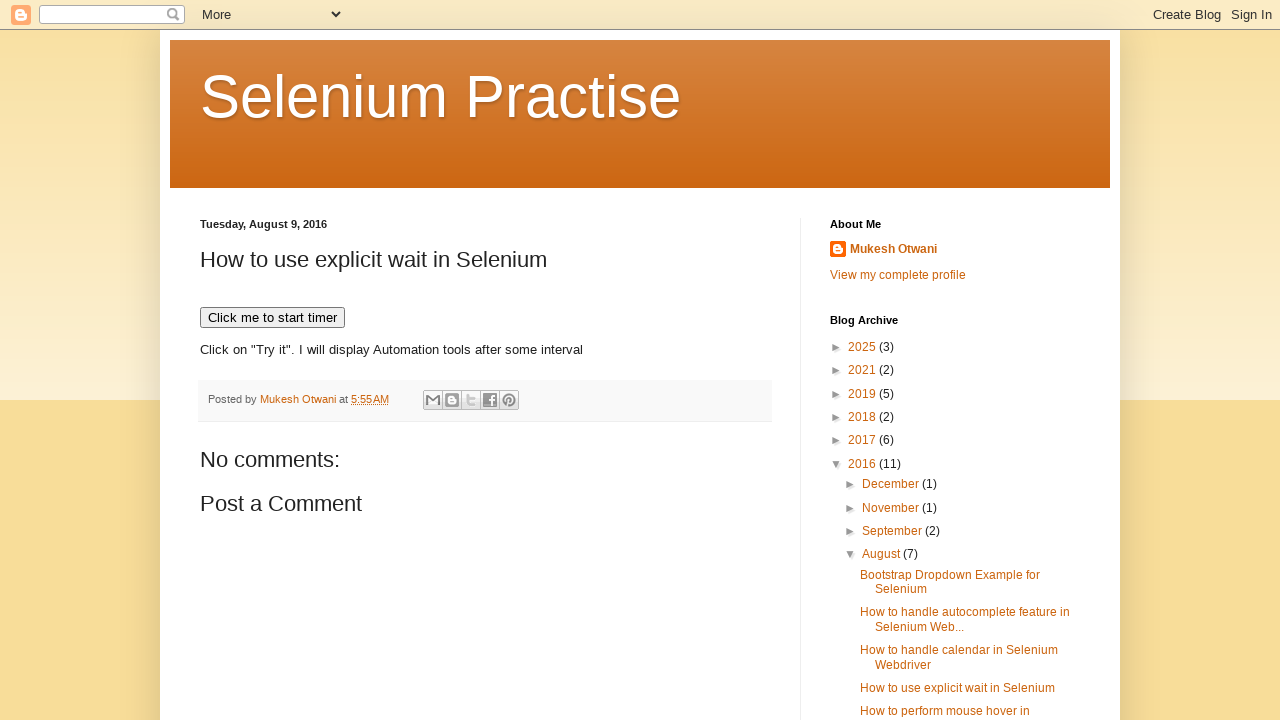

Clicked button to trigger dynamic content loading at (272, 318) on xpath=//p[@id='demo']//preceding::button
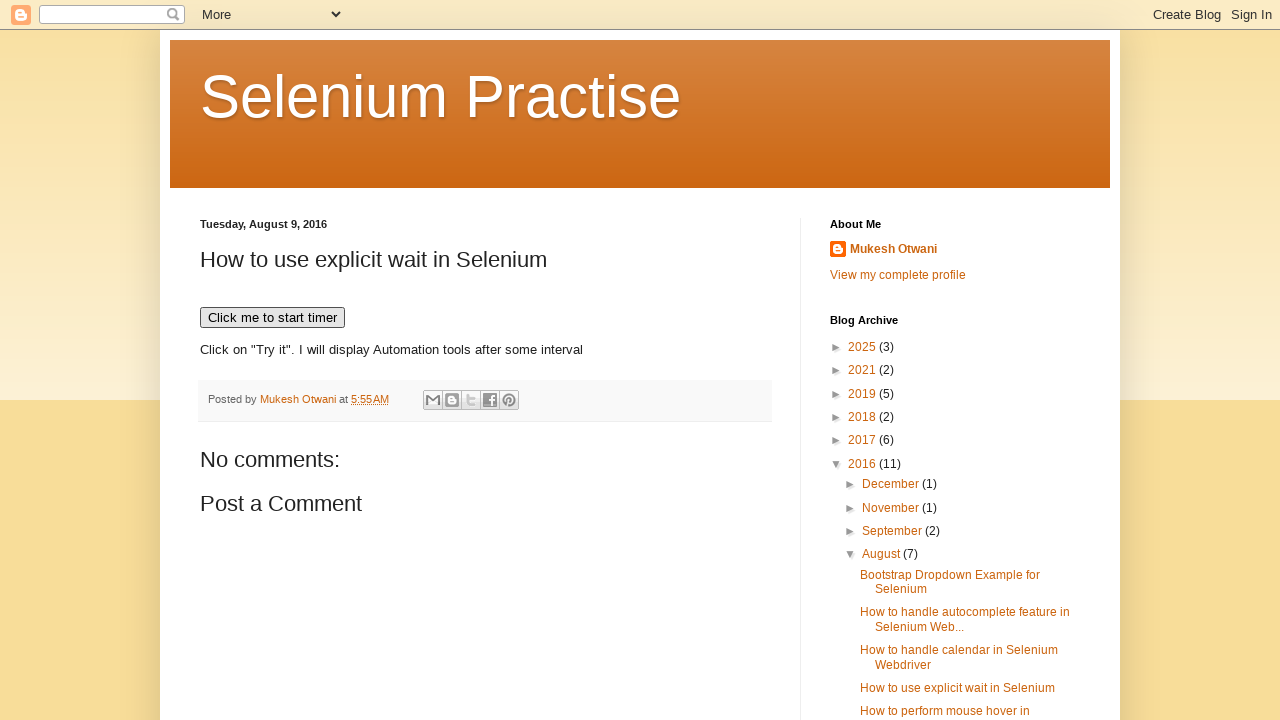

Waited for dynamic content to change to 'WebDriver'
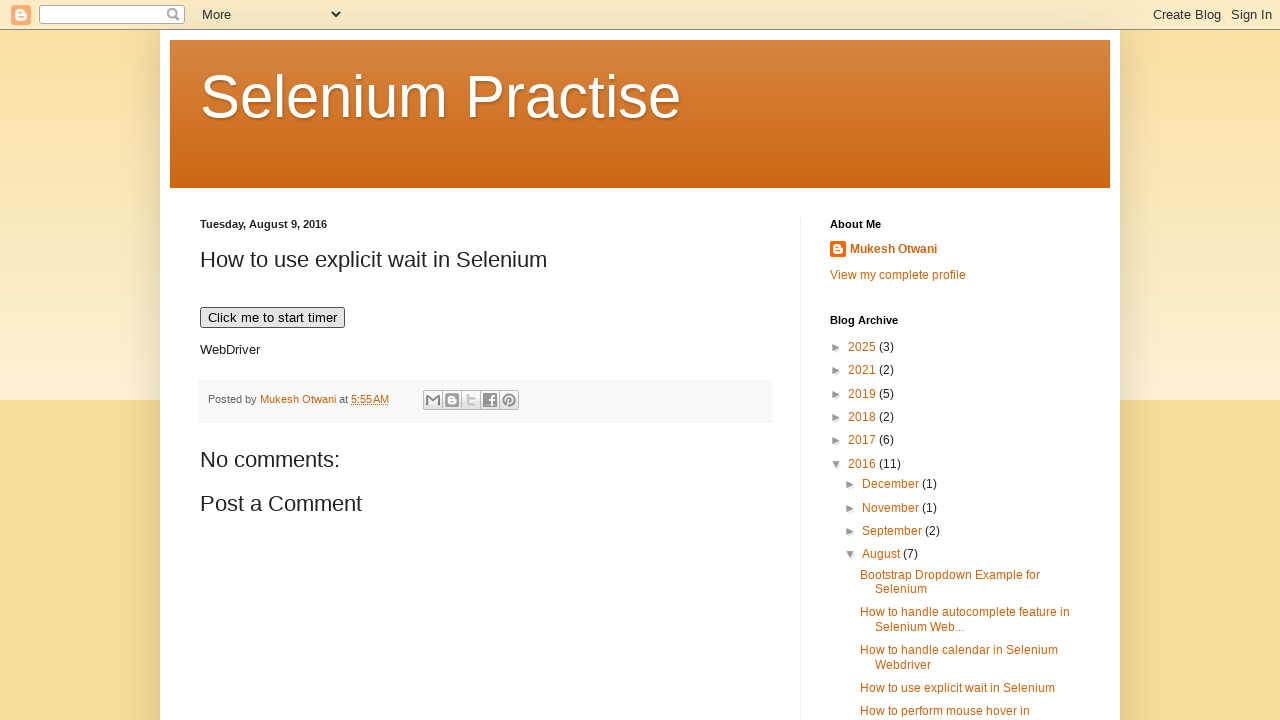

Verified that the demo element is visible
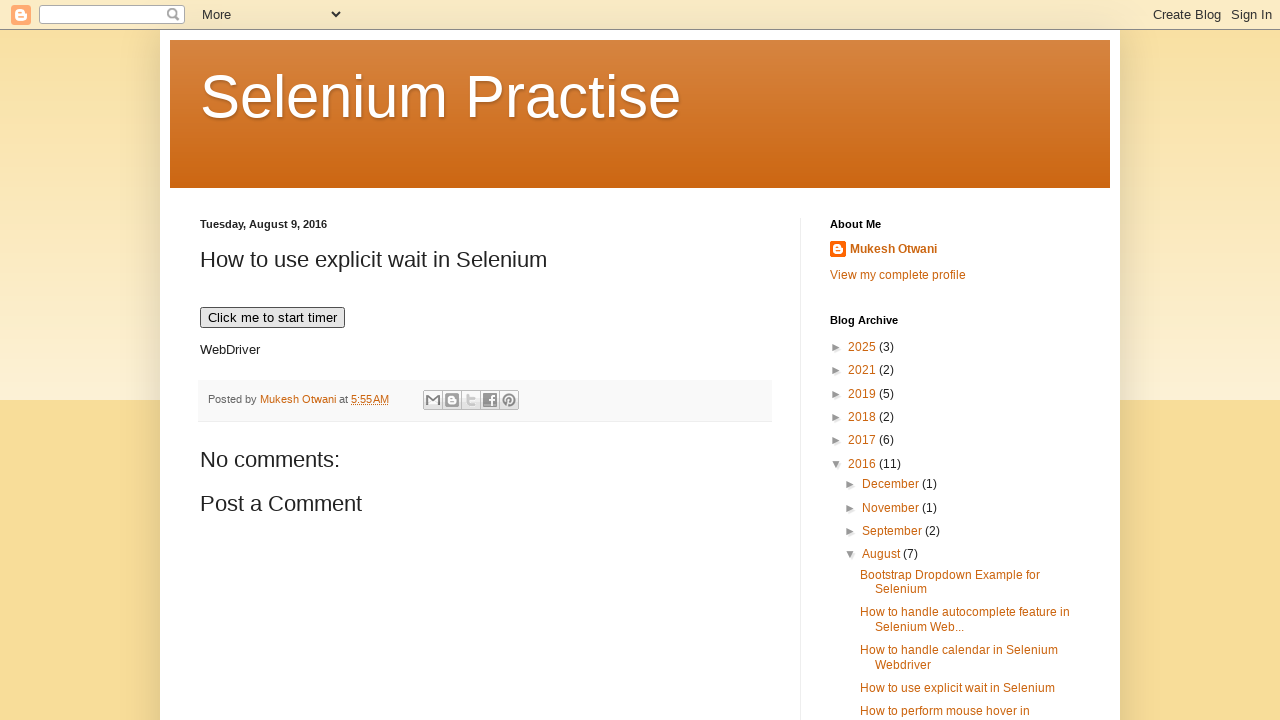

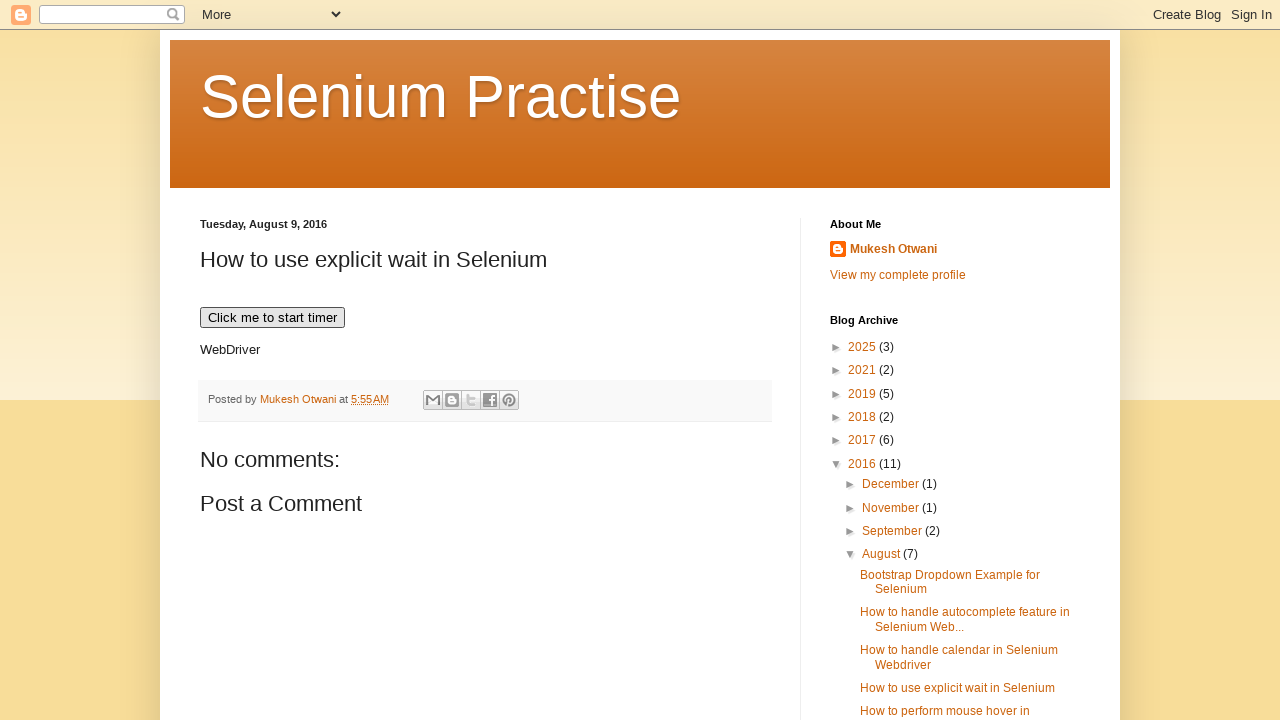